Tests the Upload and Download section by clicking download button and uploading a file

Starting URL: https://demoqa.com/

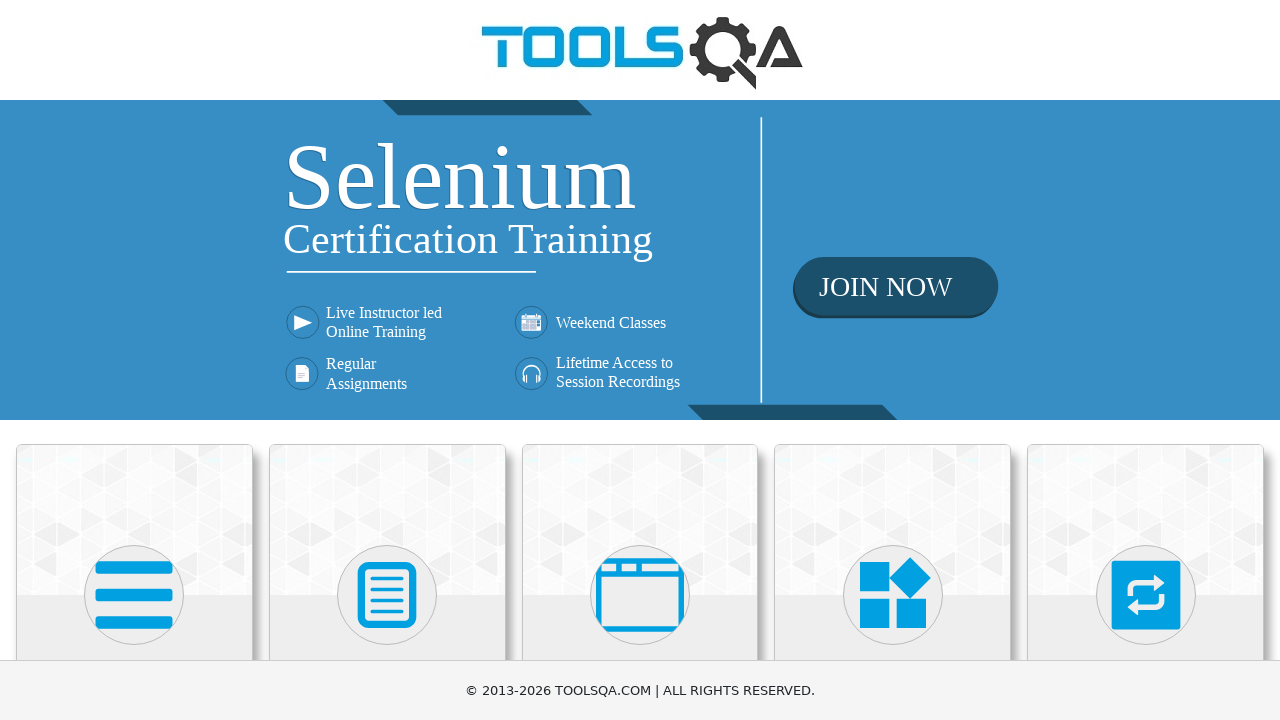

Clicked on Elements card at (134, 360) on text=Elements
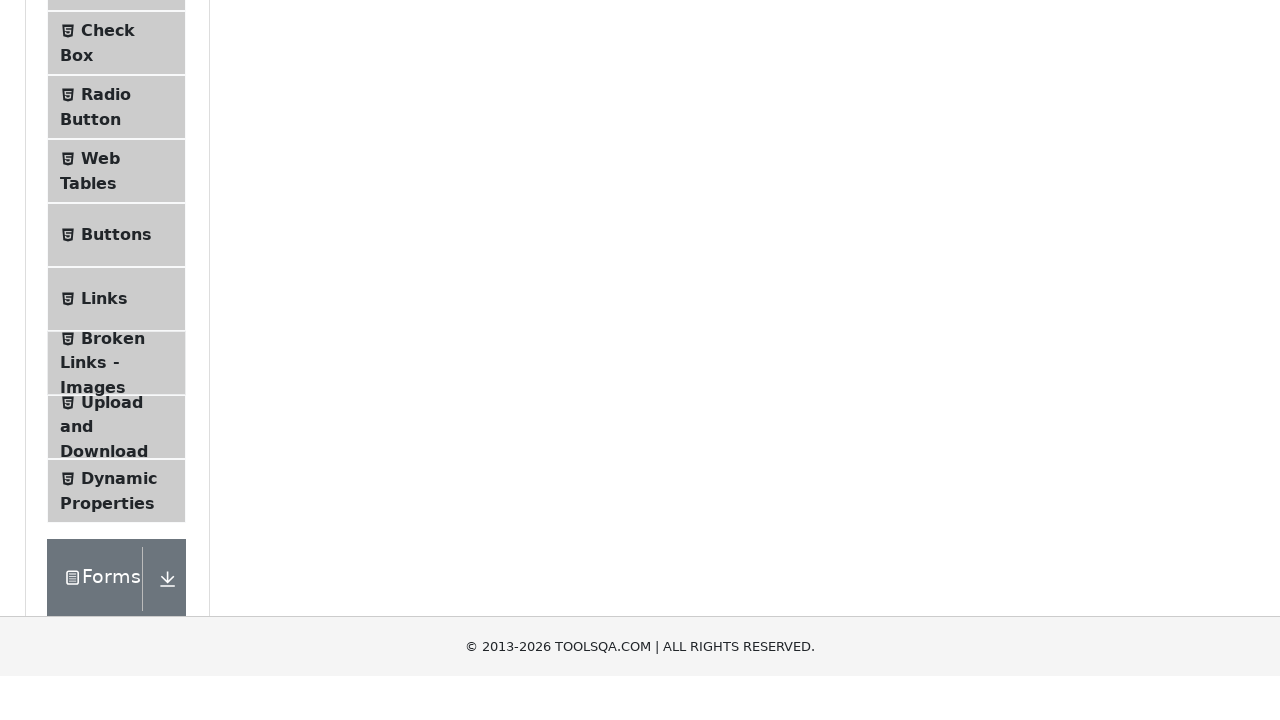

Clicked on Upload and Download menu item at (112, 34) on text=Upload and Download
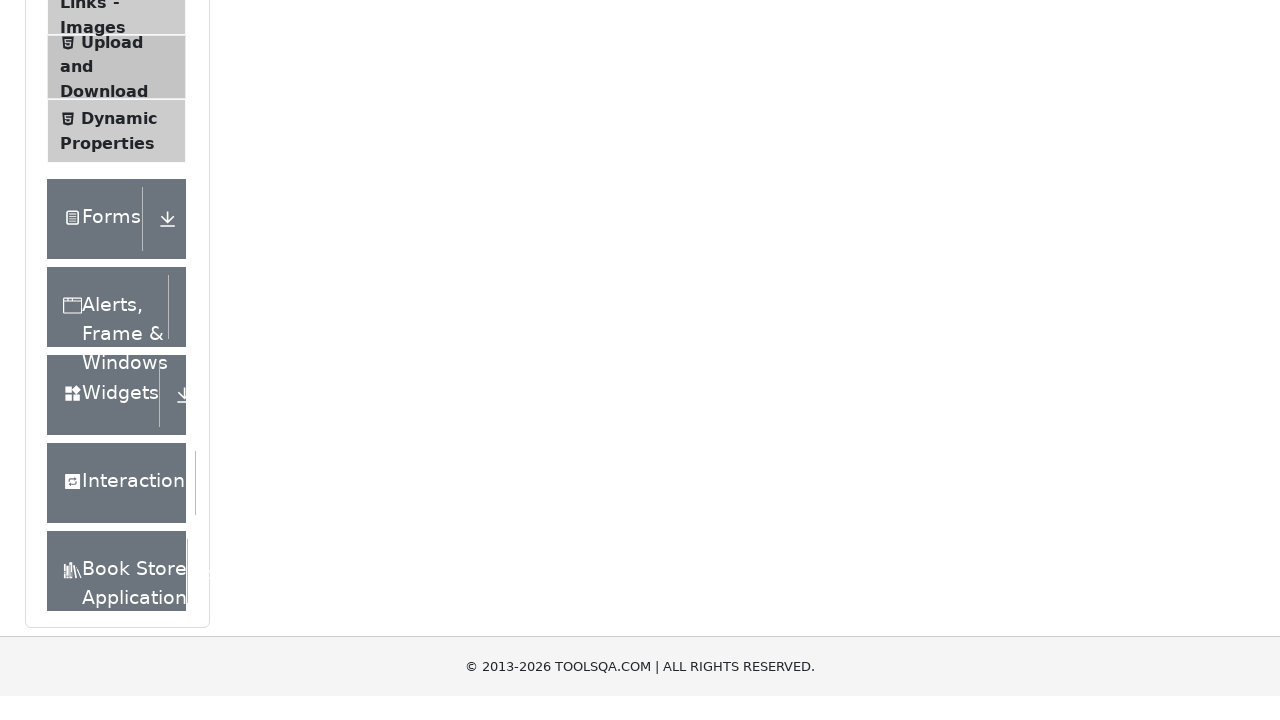

Clicked download button and file was downloaded at (286, 219) on #downloadButton
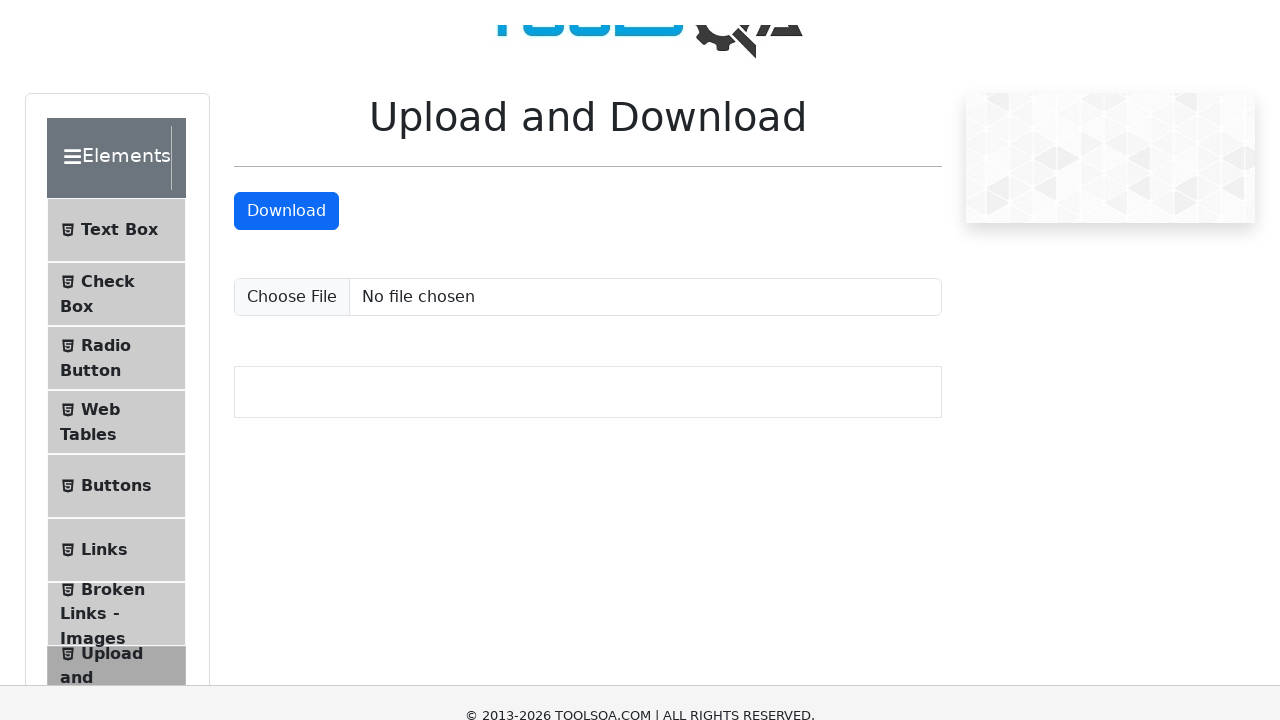

Uploaded test.txt file via file input field
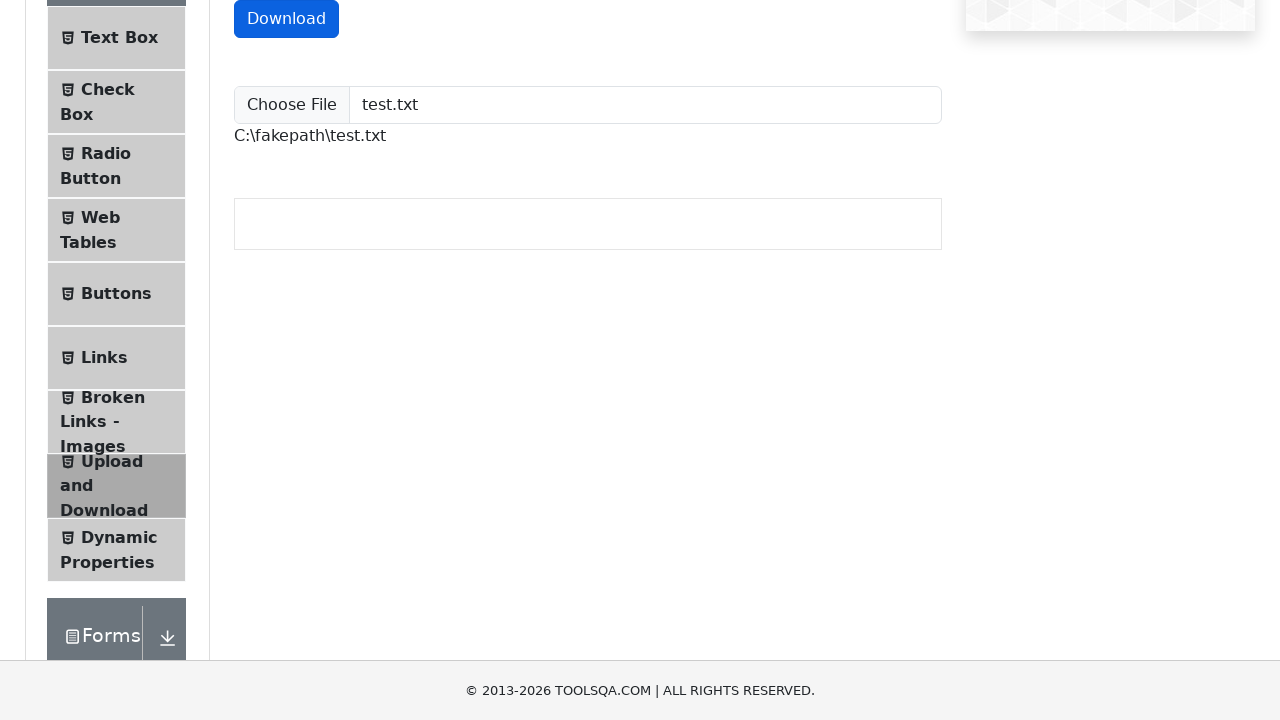

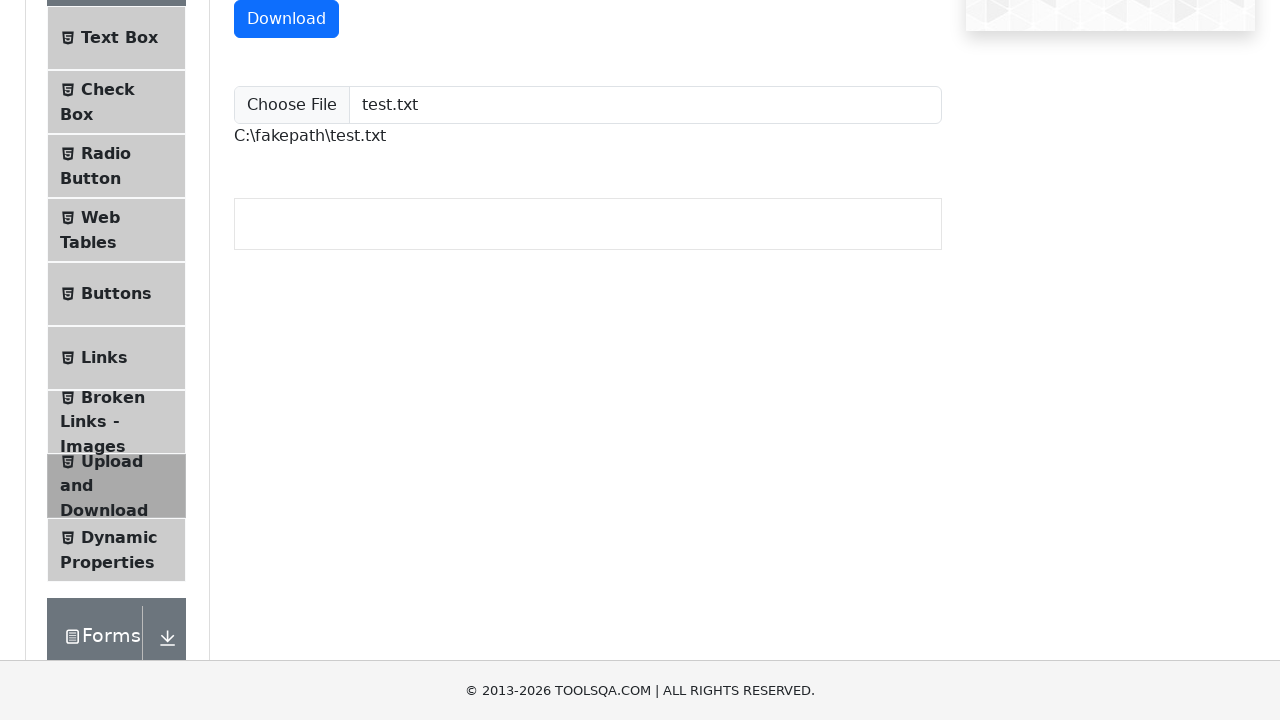